Tests multiple window handling by clicking a link that opens a new window, switching to the new window, and verifying the title changes from "Windows" to "New Window"

Starting URL: https://practice.cydeo.com/windows

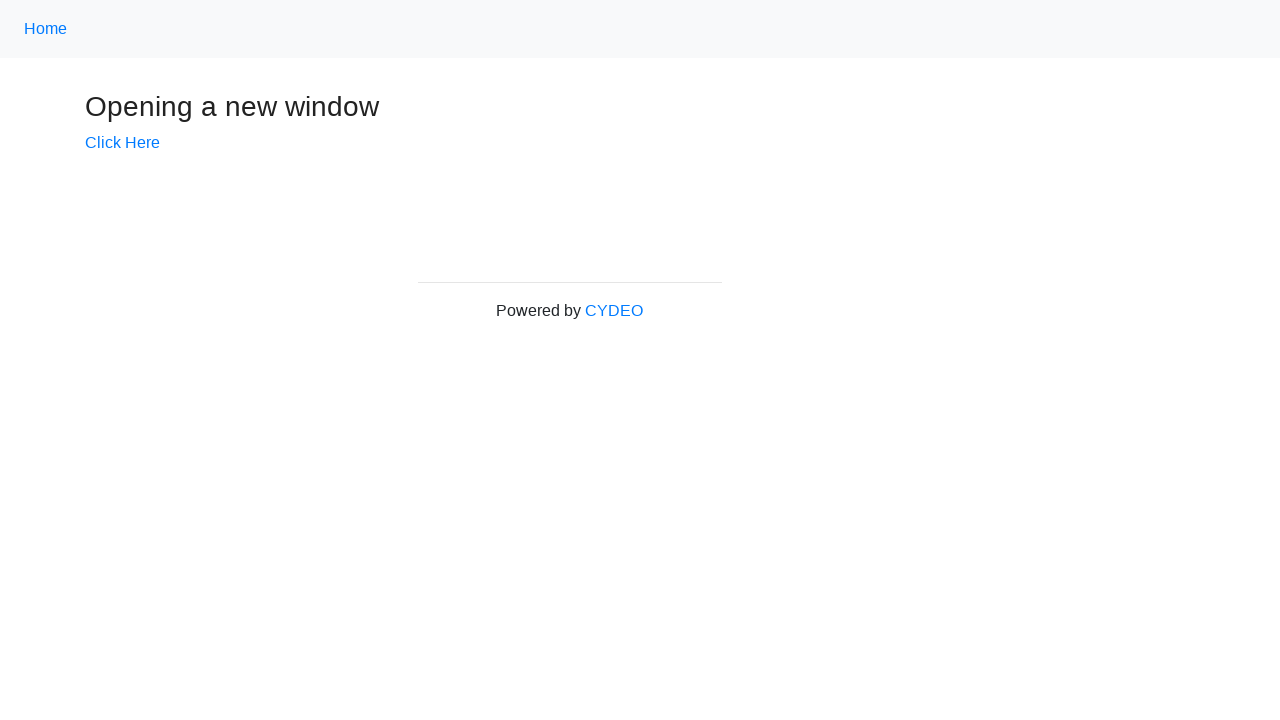

Verified initial page title is 'Windows'
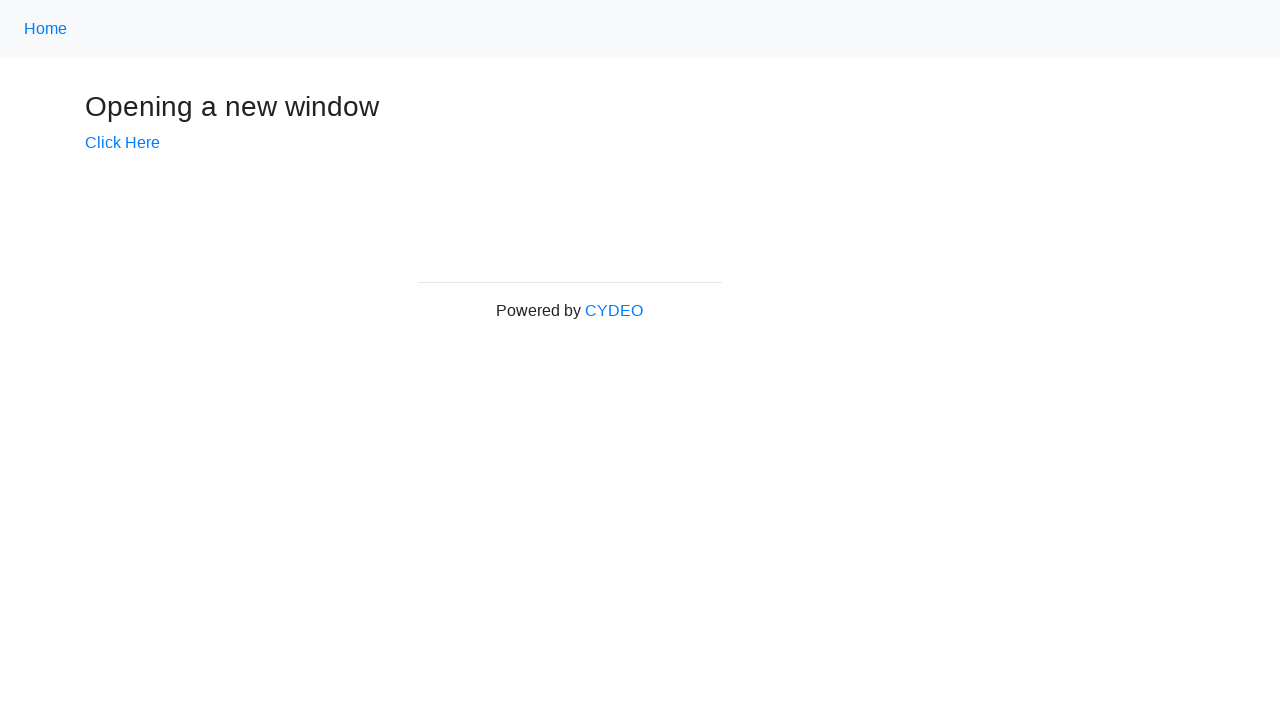

Clicked 'Click Here' link to open new window at (122, 143) on text=Click Here
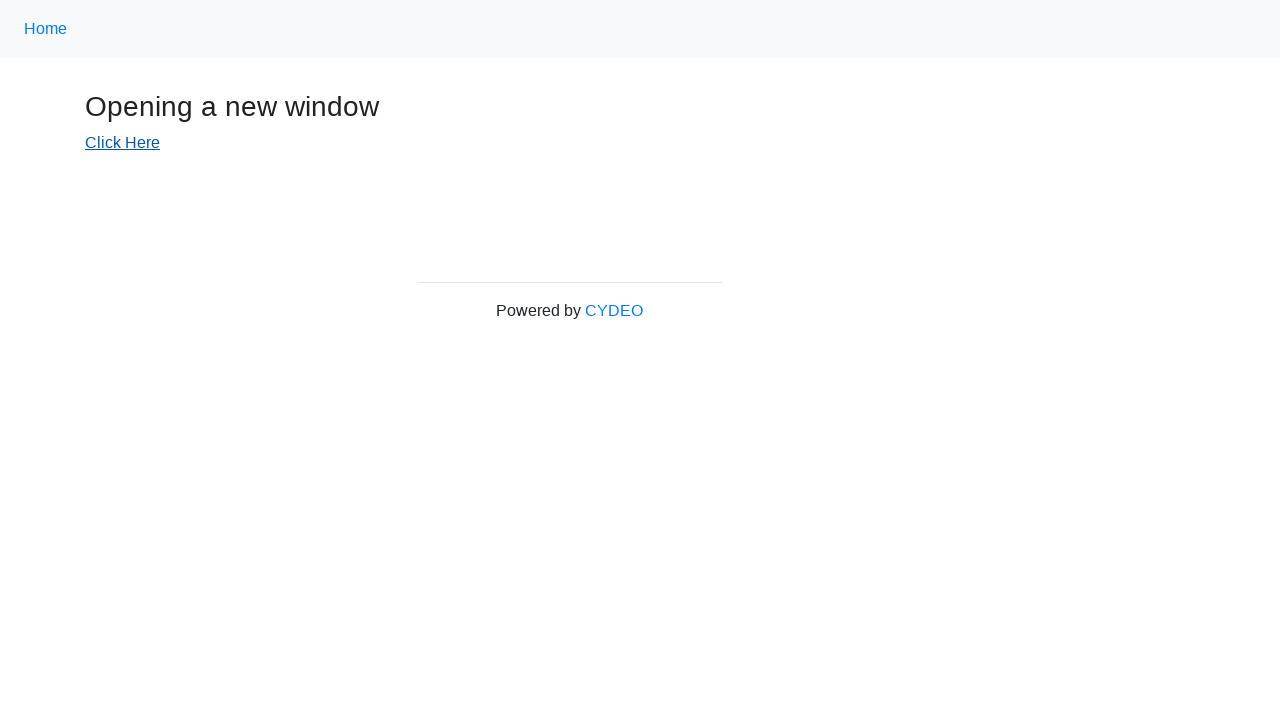

Waited 1000ms for new window to open
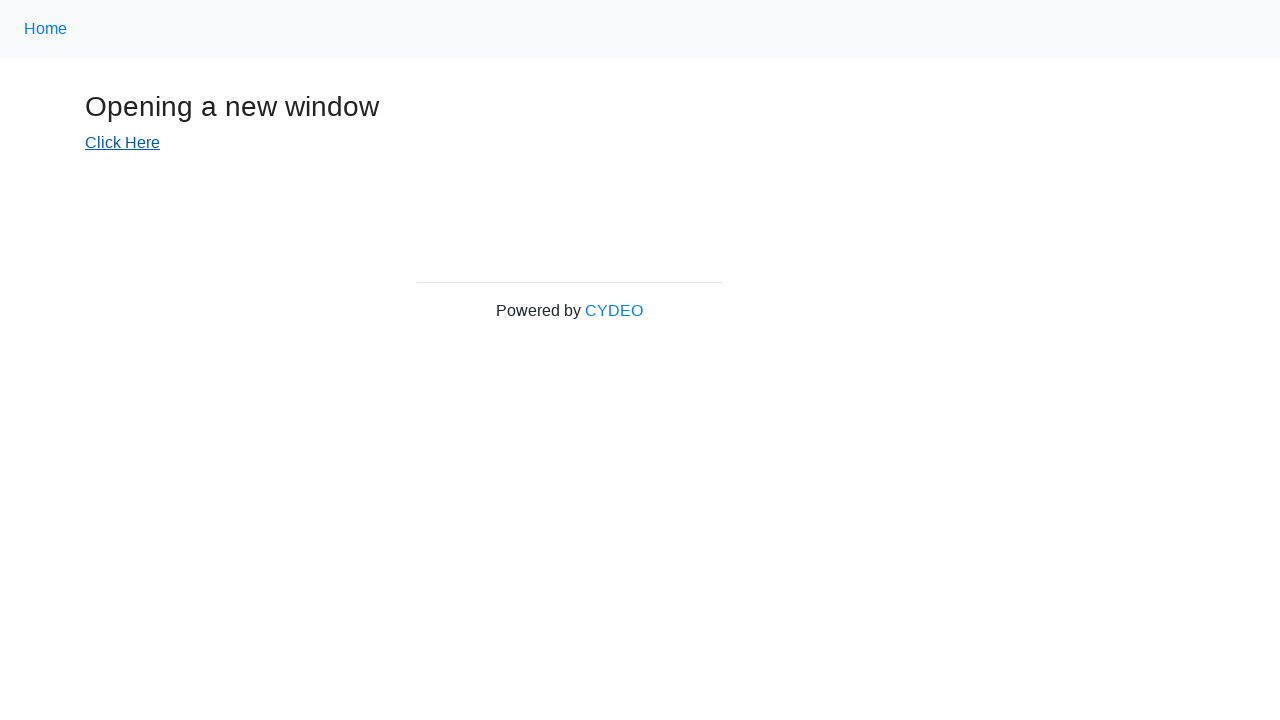

Retrieved all open pages from context
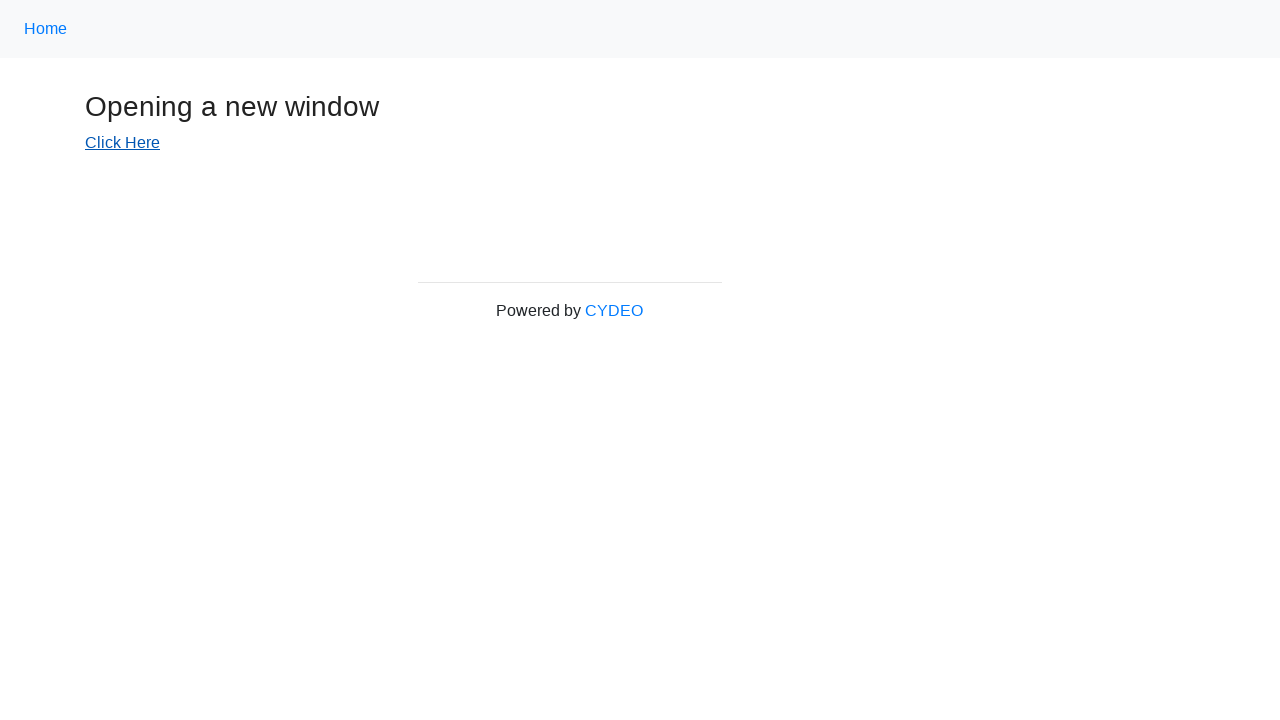

Switched to newly opened window/tab
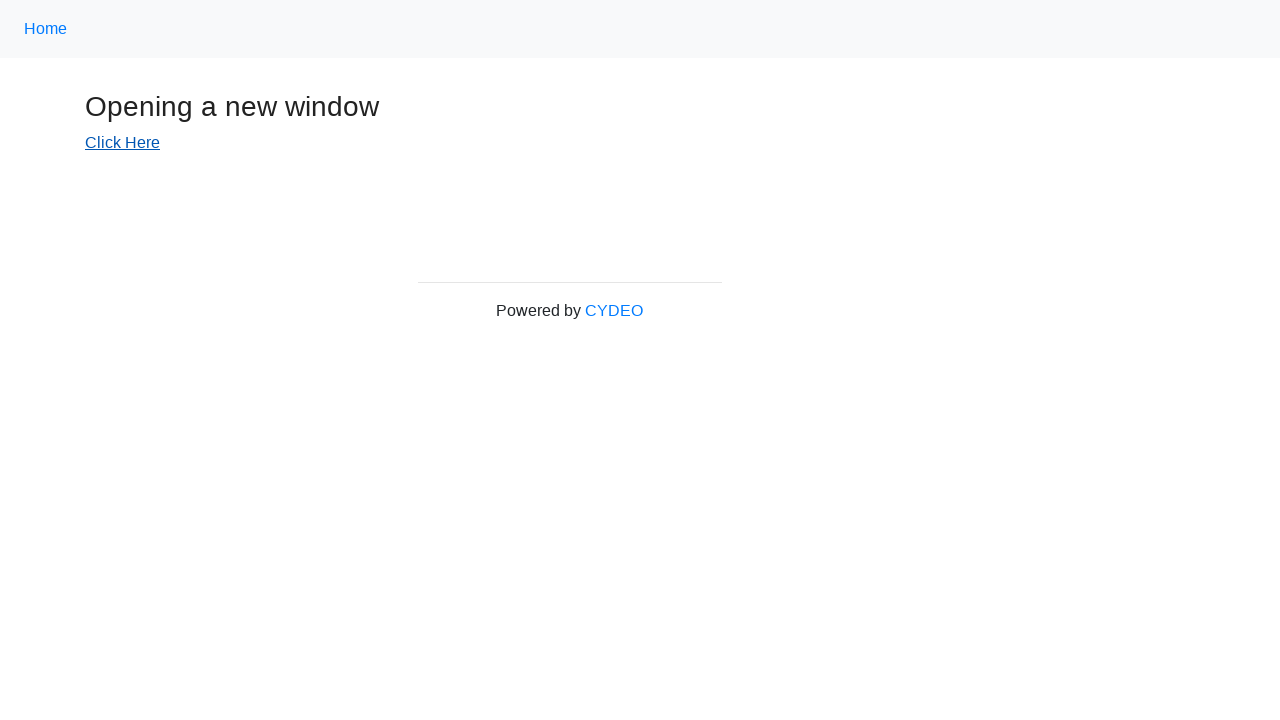

Waited for new page DOM content to load
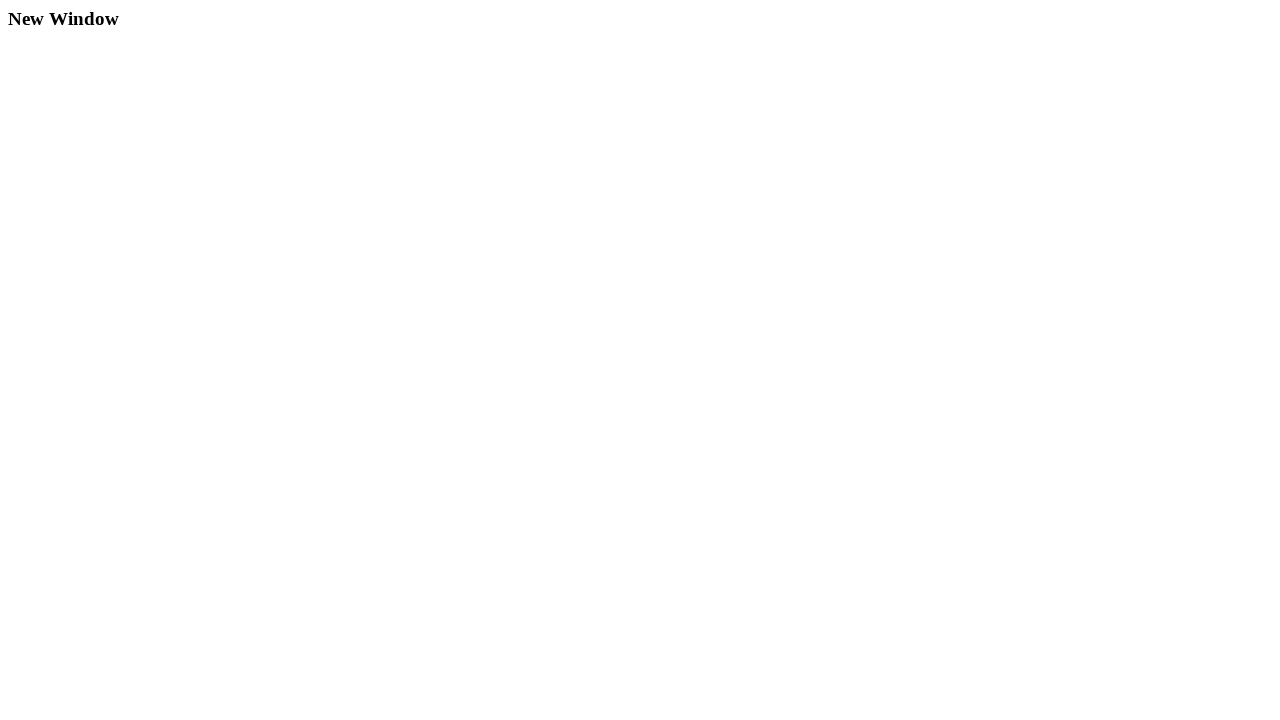

Verified new window title is 'New Window'
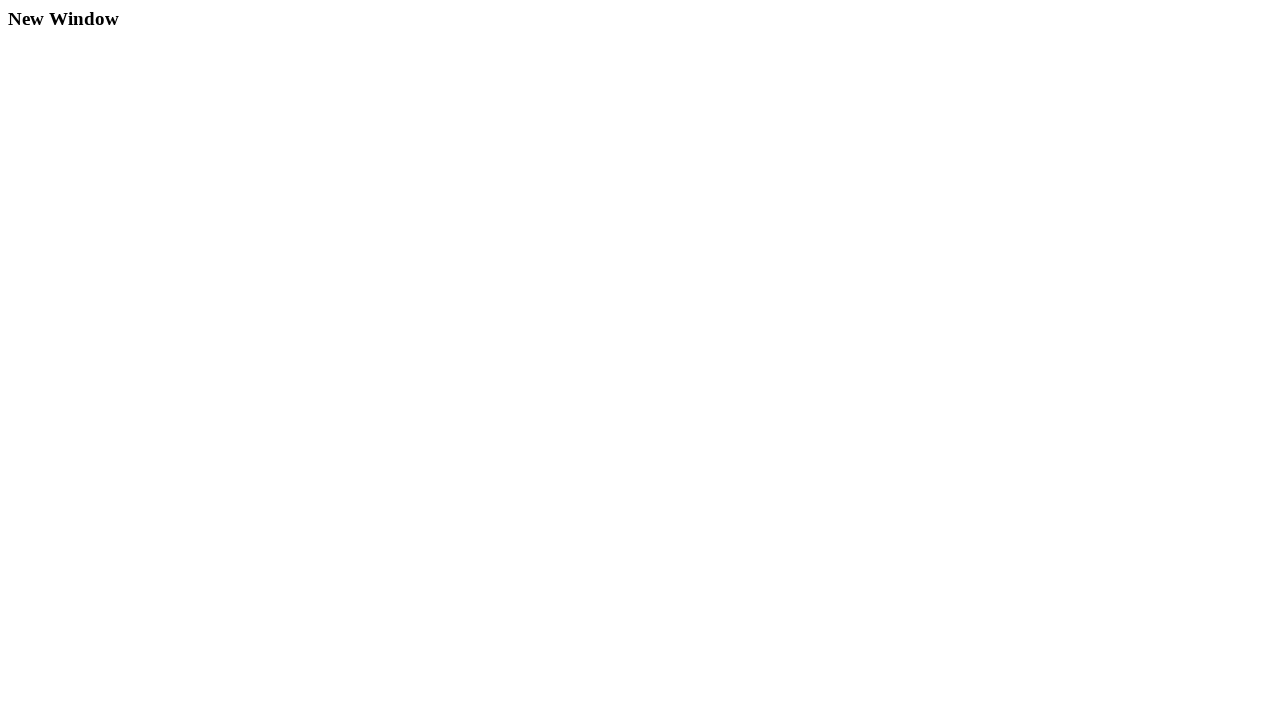

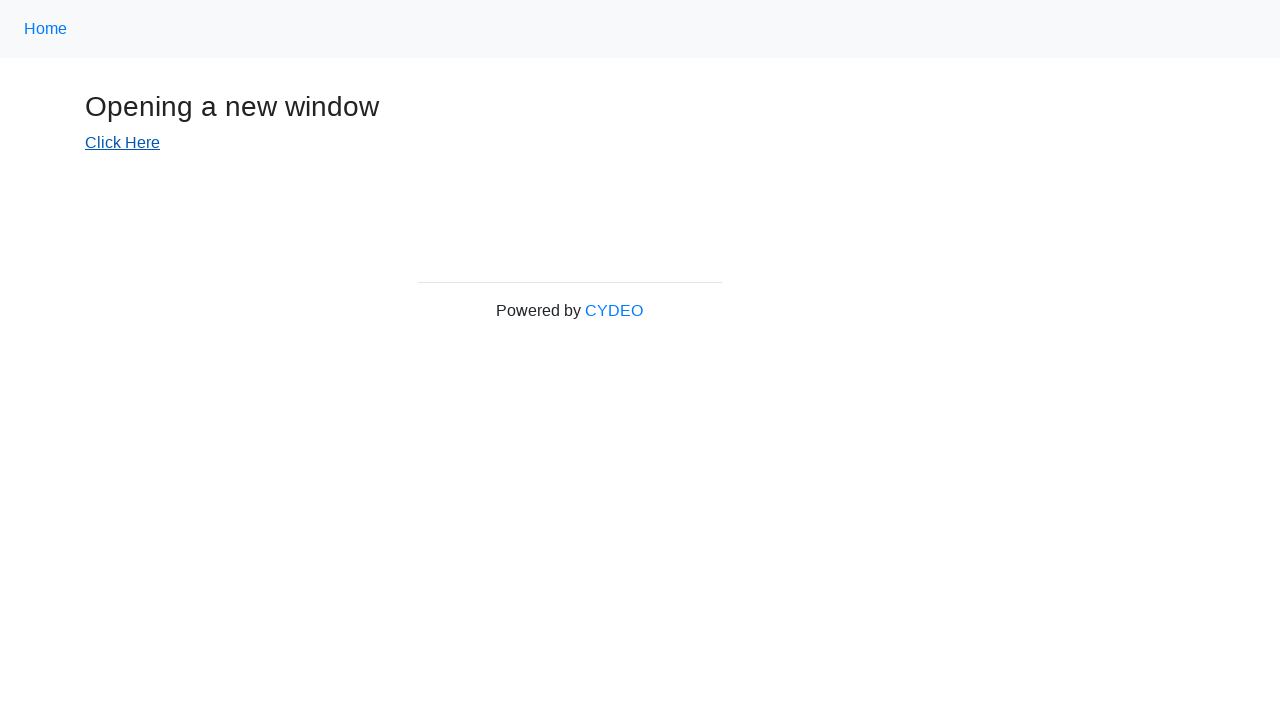